Tests radio button interaction on a registration form by verifying the radio button is displayed and enabled, then clicking it to select it.

Starting URL: http://demo.automationtesting.in/Register.html

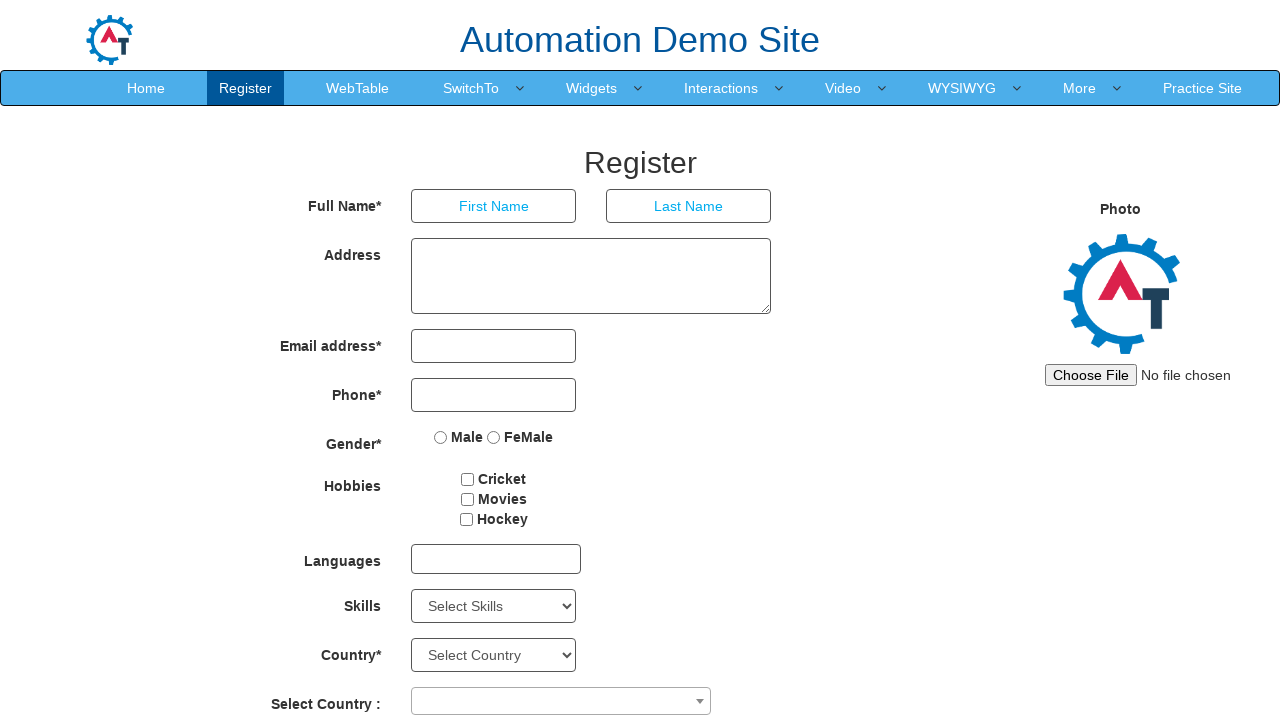

Located radio button element by name attribute 'radiooptions'
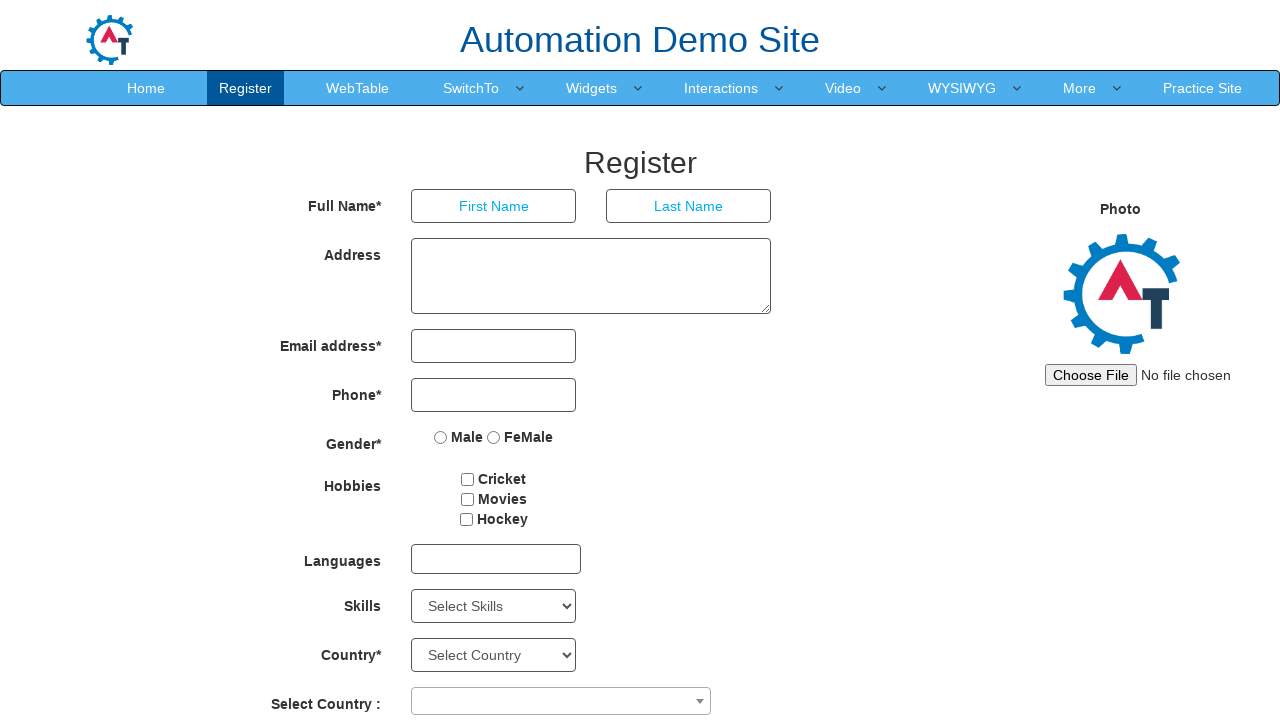

Radio button is visible on the page
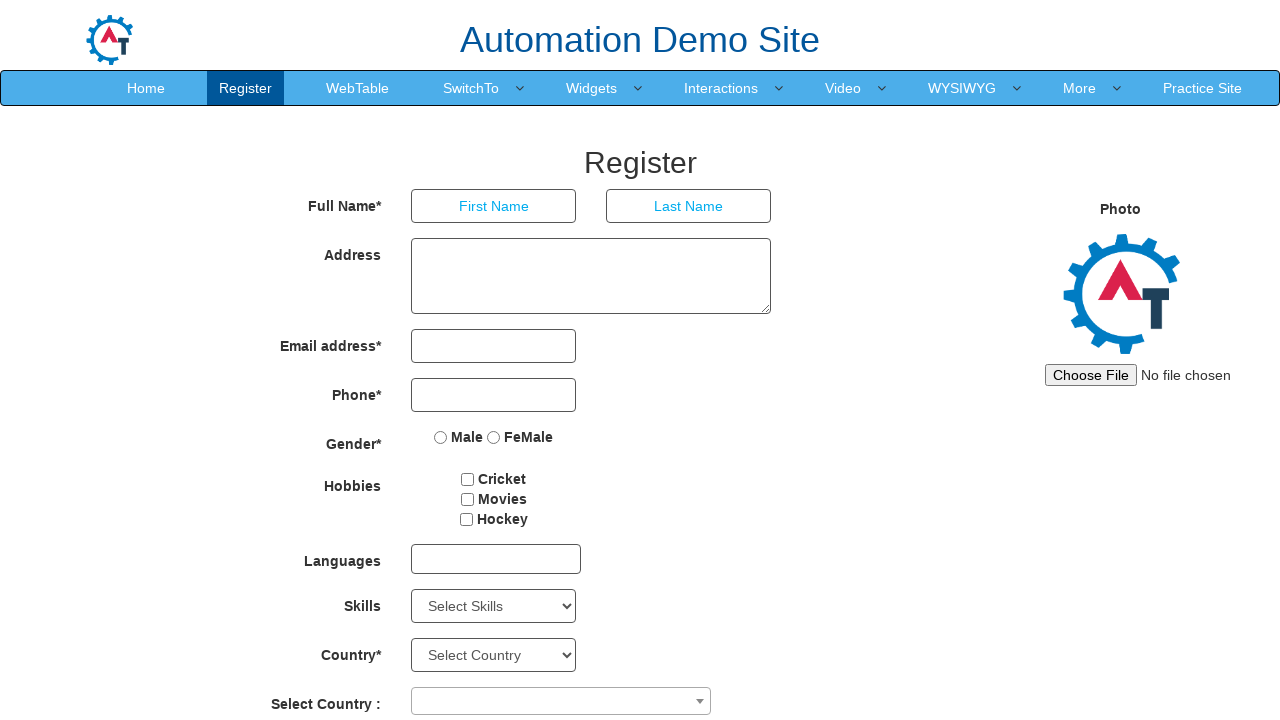

Verified that radio button is enabled
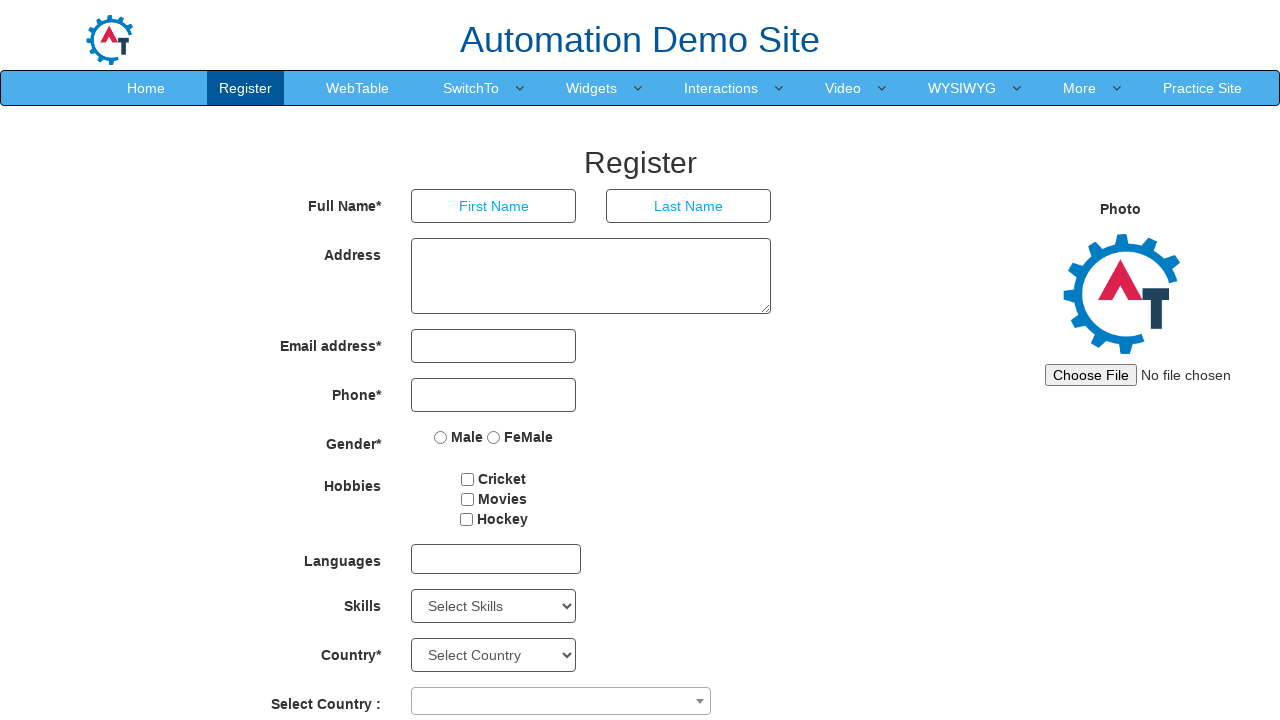

Checked initial selection state of radio button: False
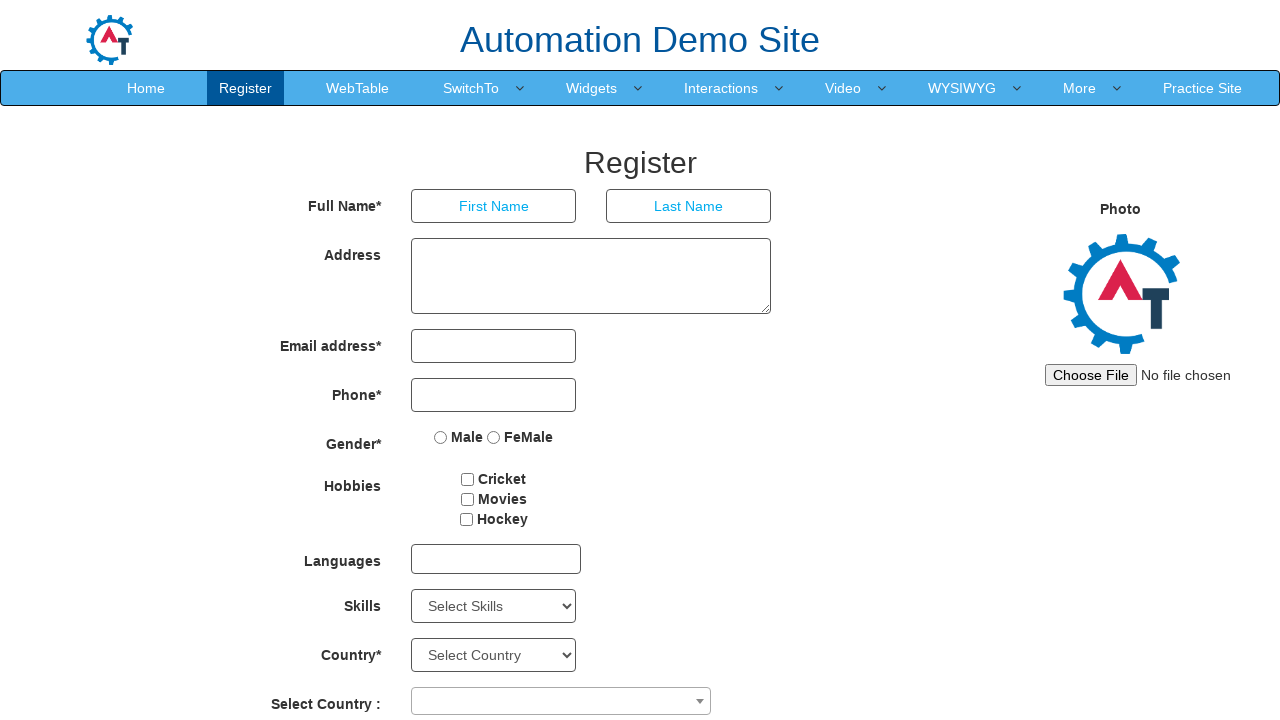

Clicked the radio button to select it at (441, 437) on [name='radiooptions'] >> nth=0
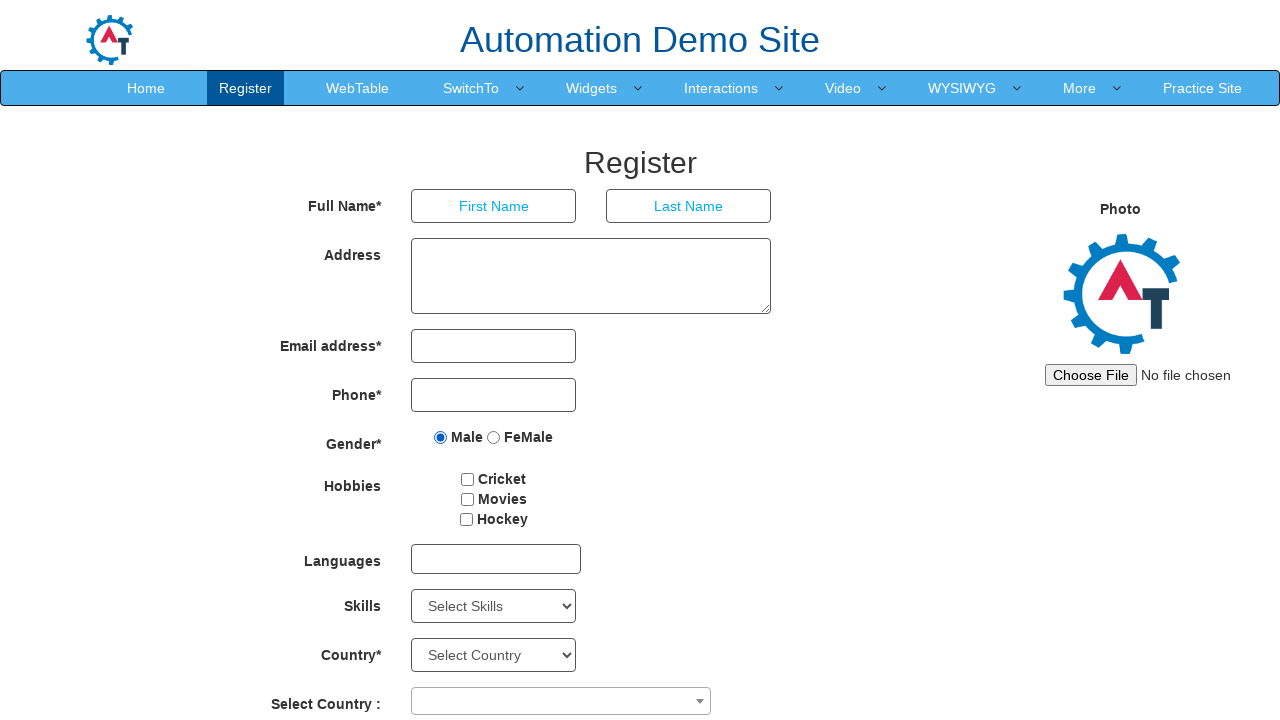

Verified that radio button is now selected after clicking
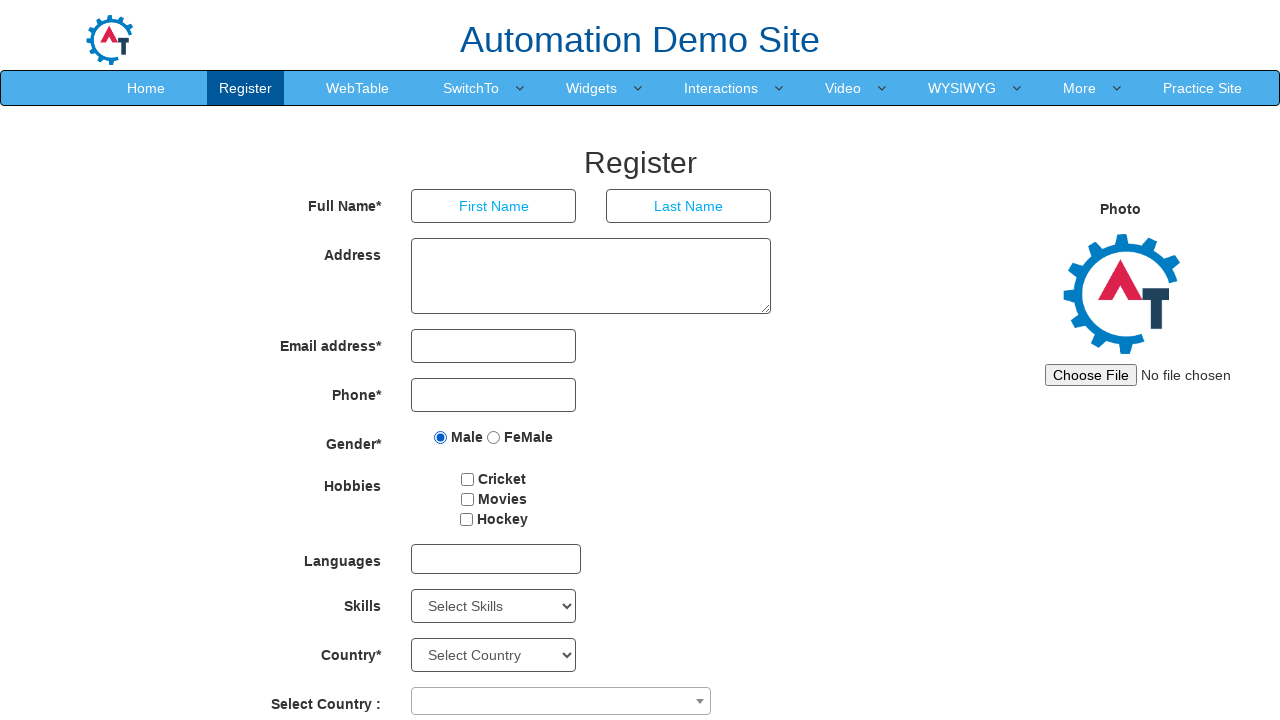

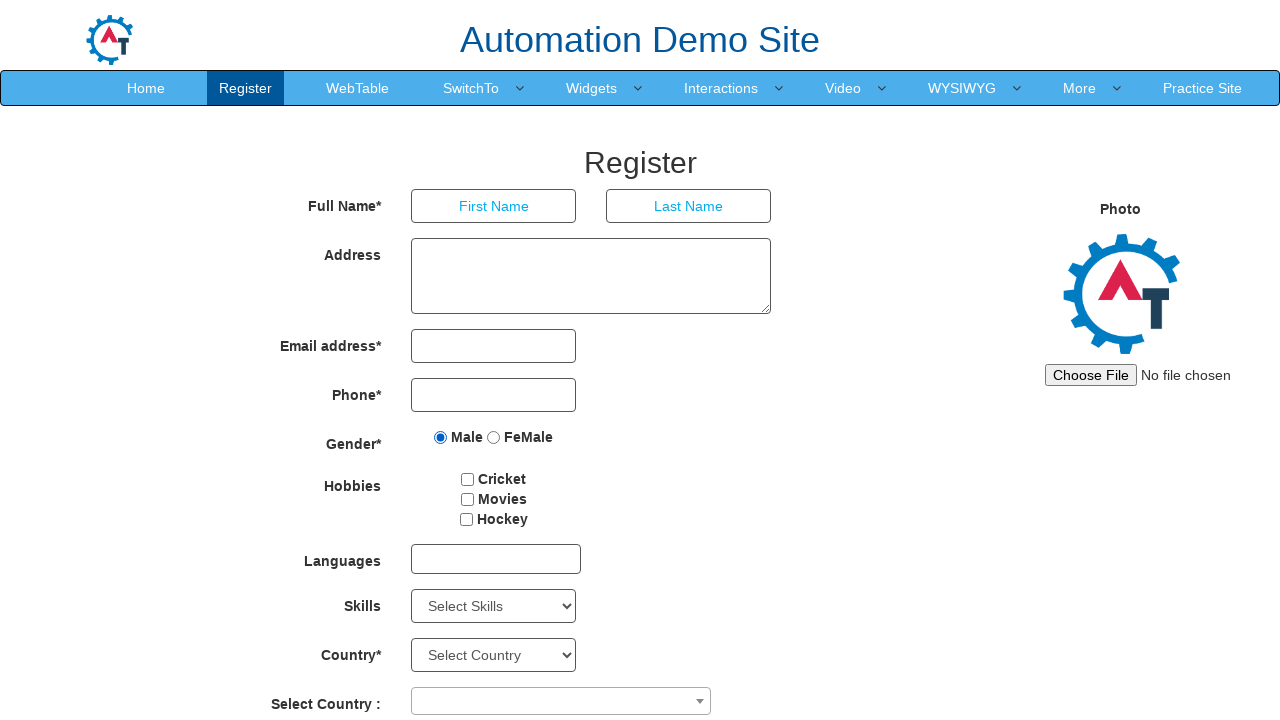